Tests the datepicker functionality by entering a date value into the datepicker field and pressing Enter to confirm the selection

Starting URL: https://formy-project.herokuapp.com/datepicker

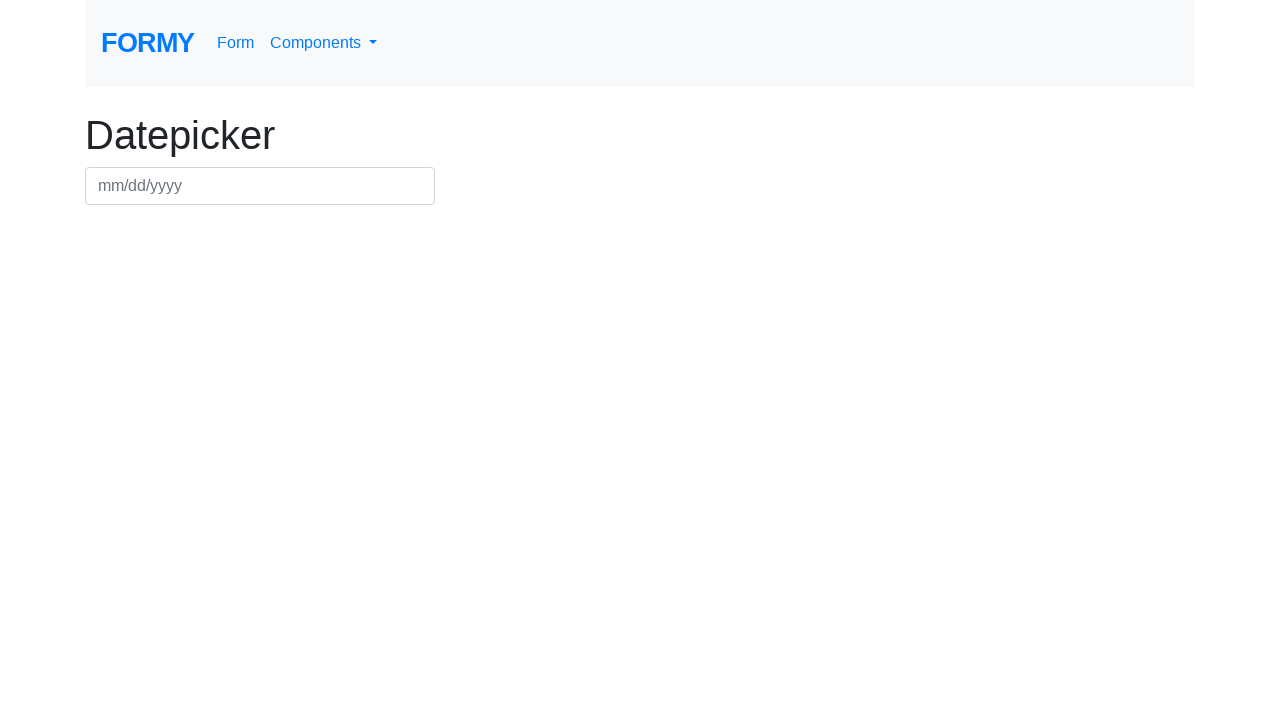

Filled datepicker field with date 08/15/2024 on #datepicker
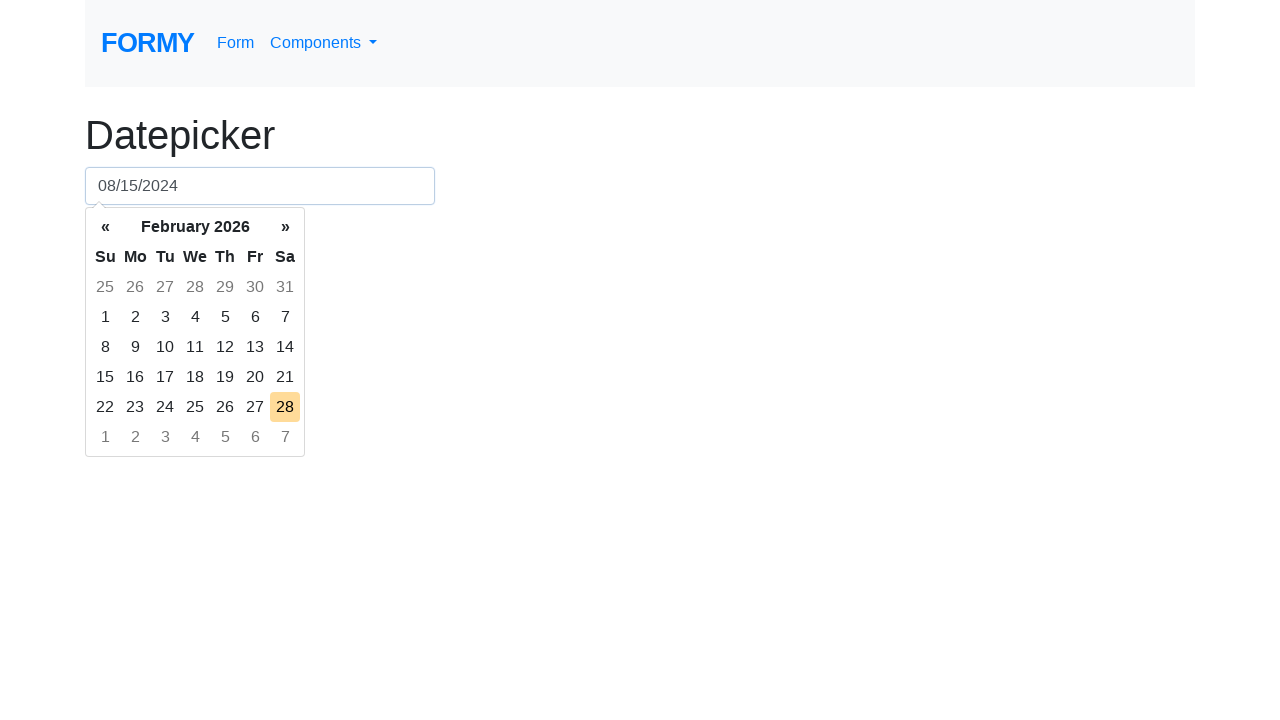

Pressed Enter to confirm date selection on #datepicker
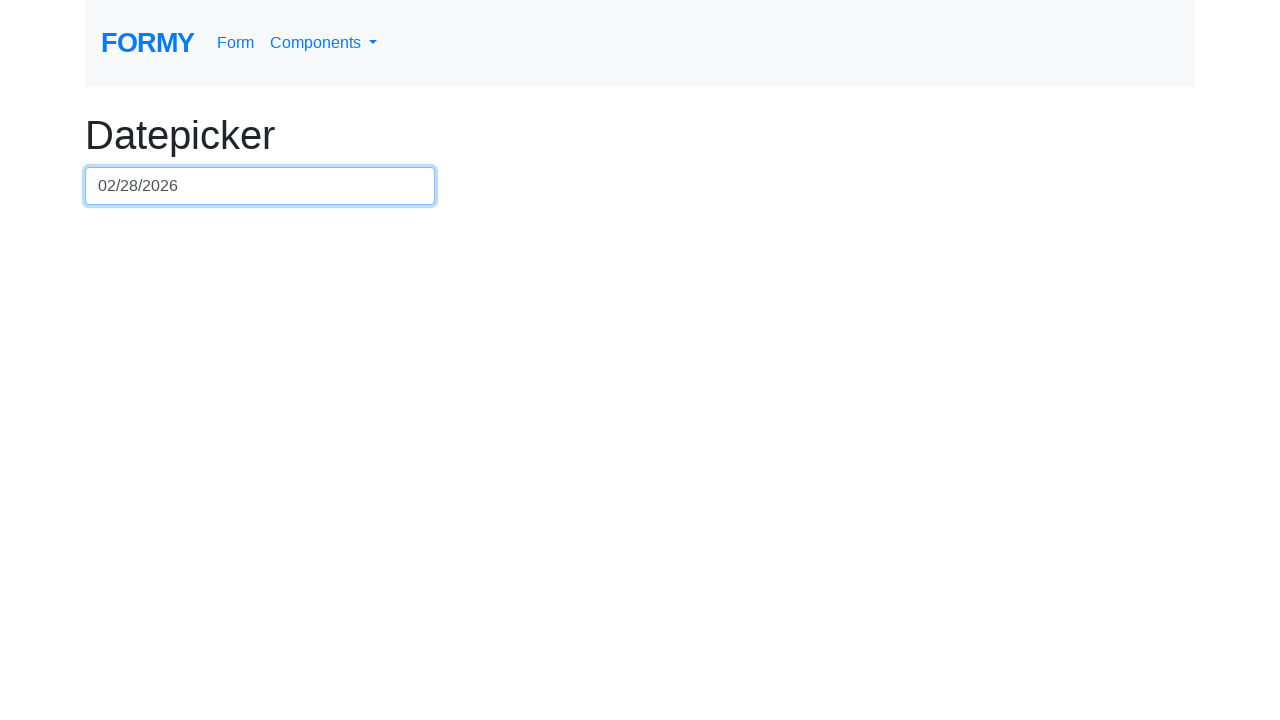

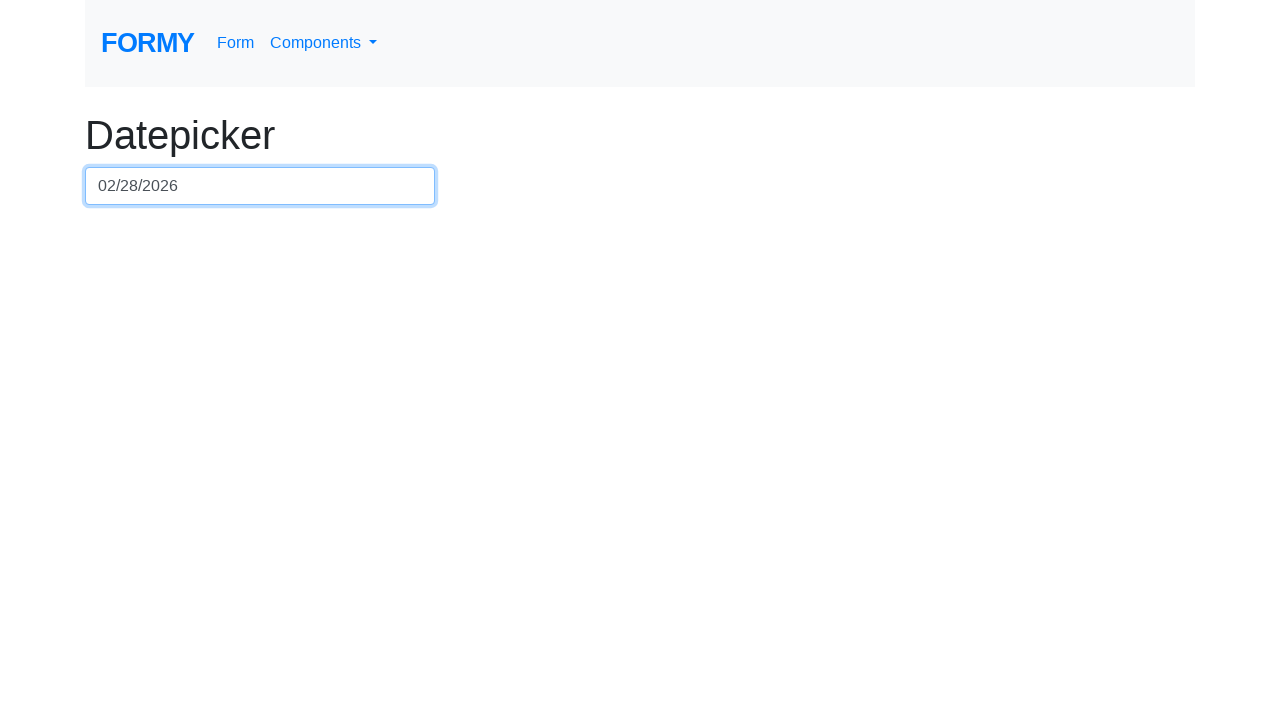